Tests radio button functionality on a registration form by iterating through and clicking each radio button option

Starting URL: https://demo.automationtesting.in/Register.html

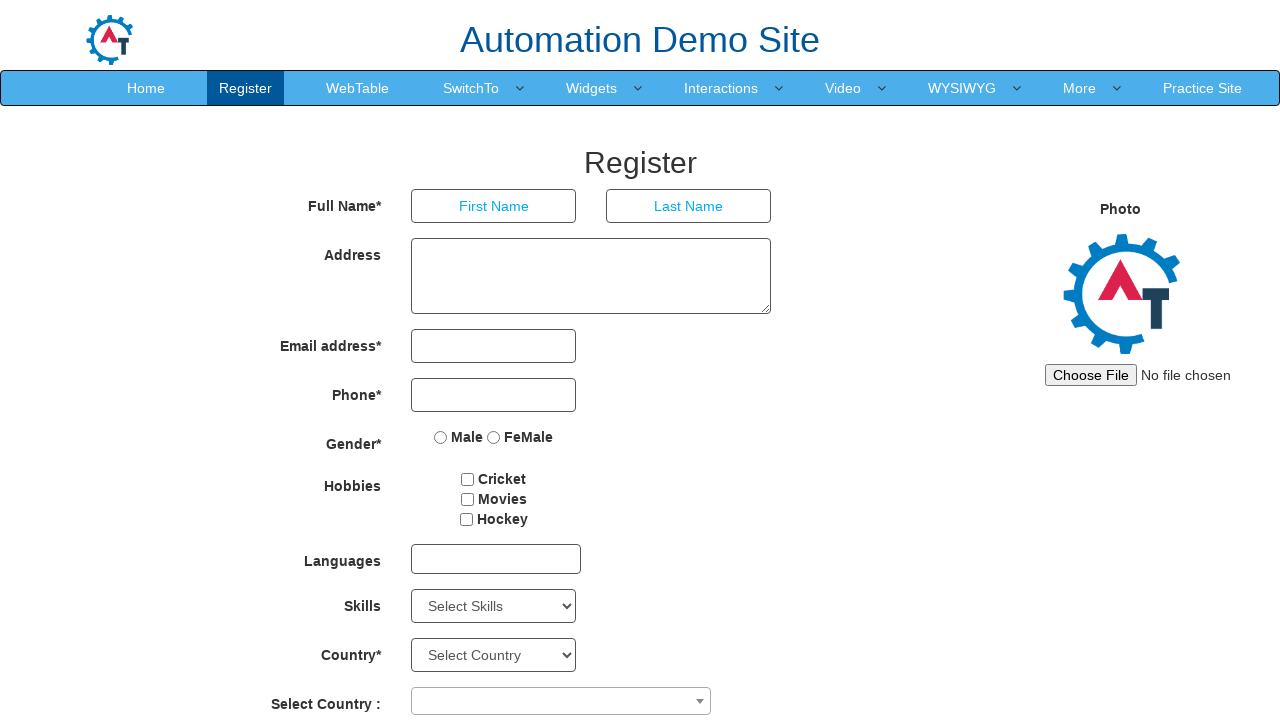

Navigated to registration form page
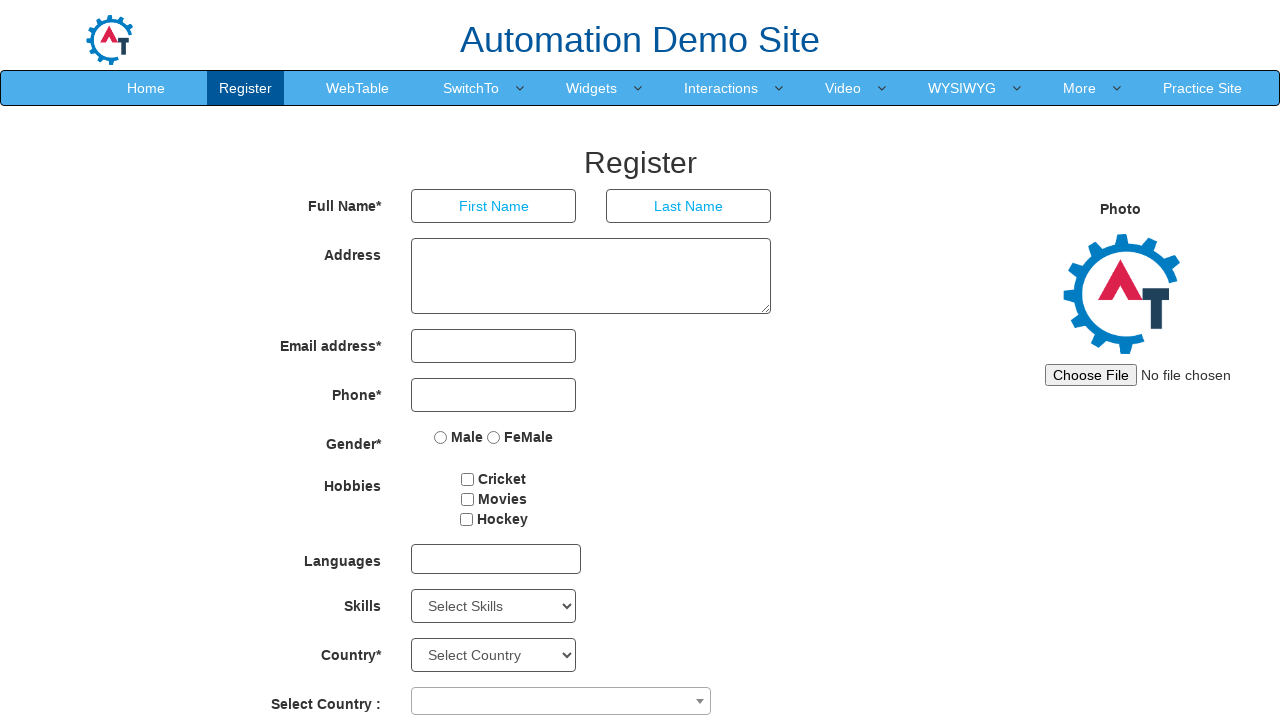

Located all radio button elements on the page
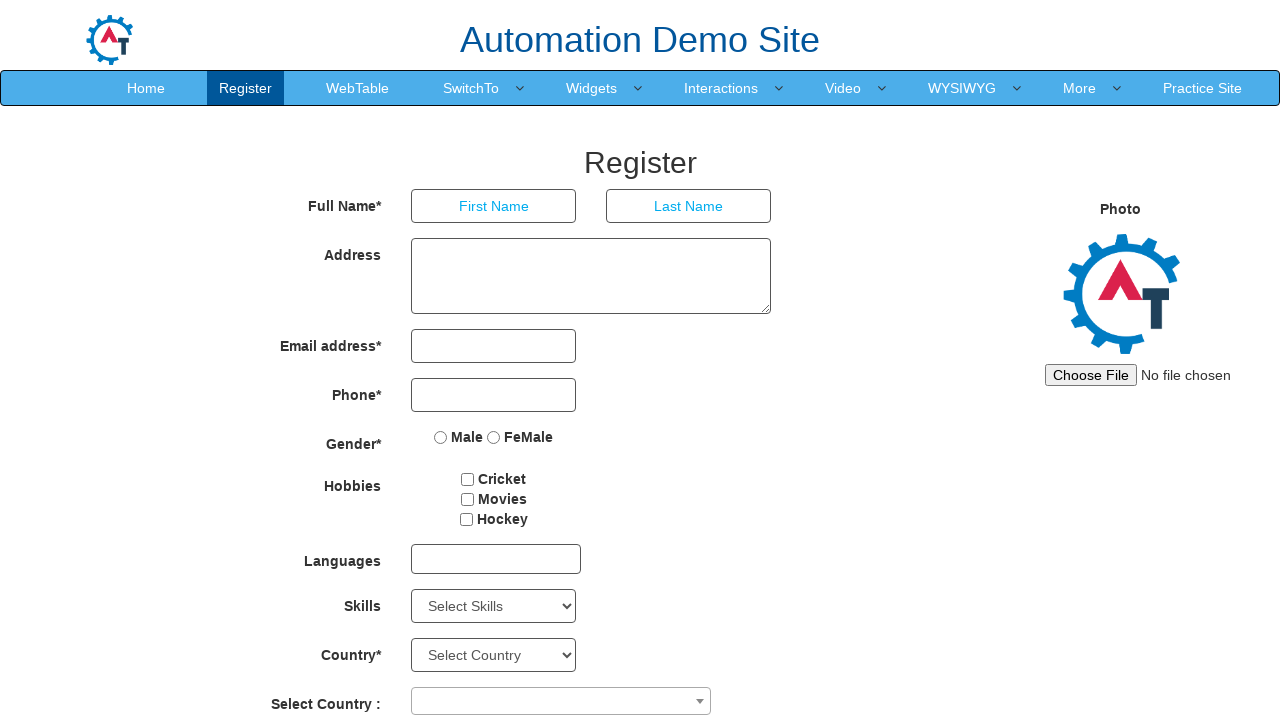

Clicked a radio button option at (441, 437) on input[type='radio'] >> nth=0
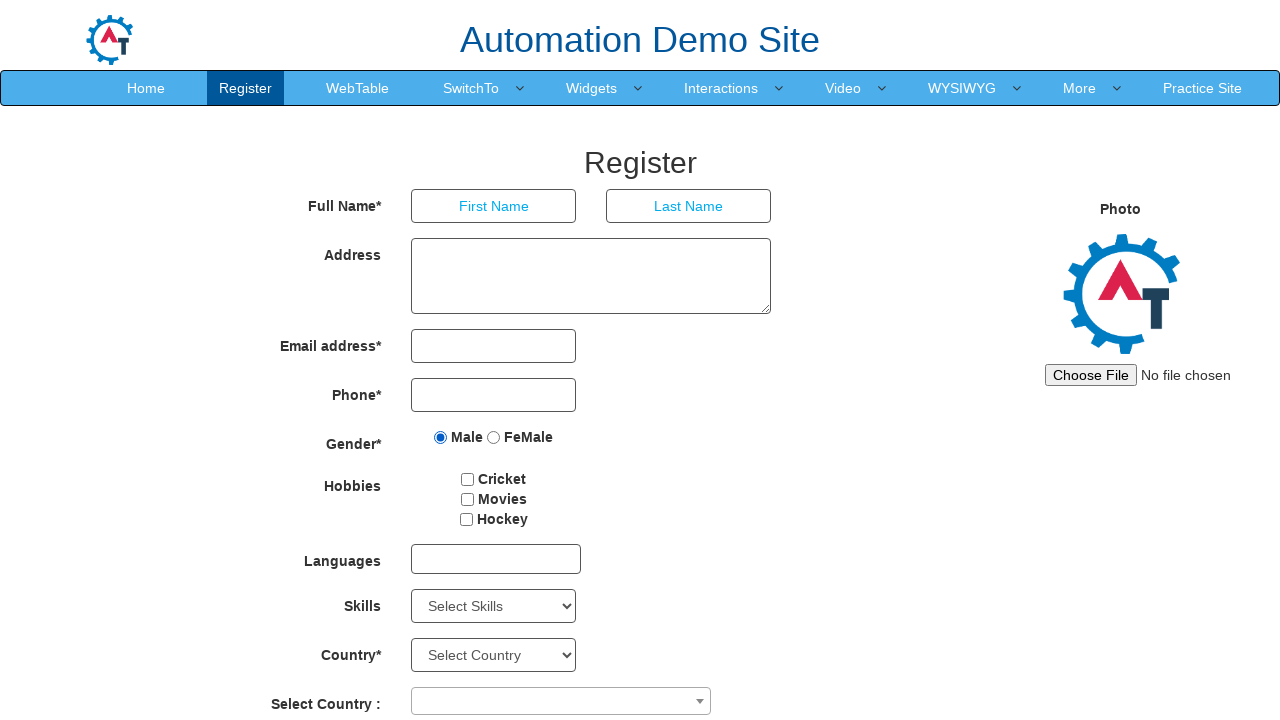

Waited 1 second to observe radio button selection change
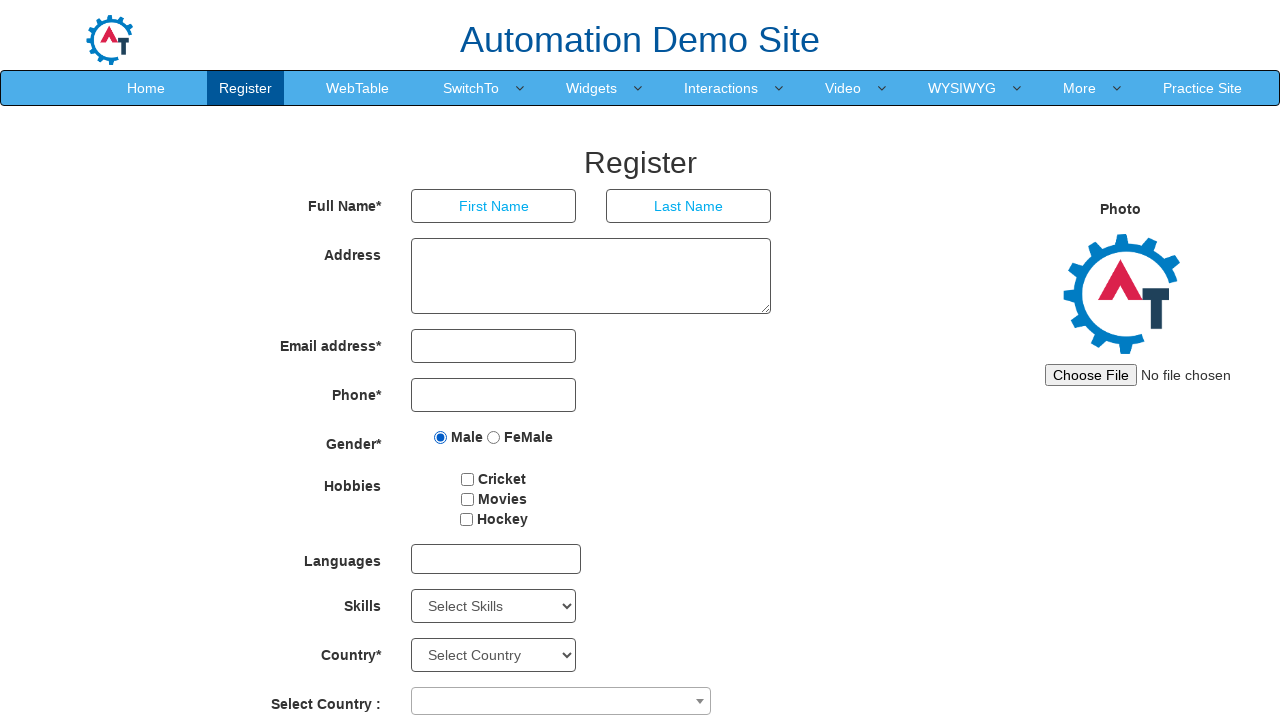

Clicked a radio button option at (494, 437) on input[type='radio'] >> nth=1
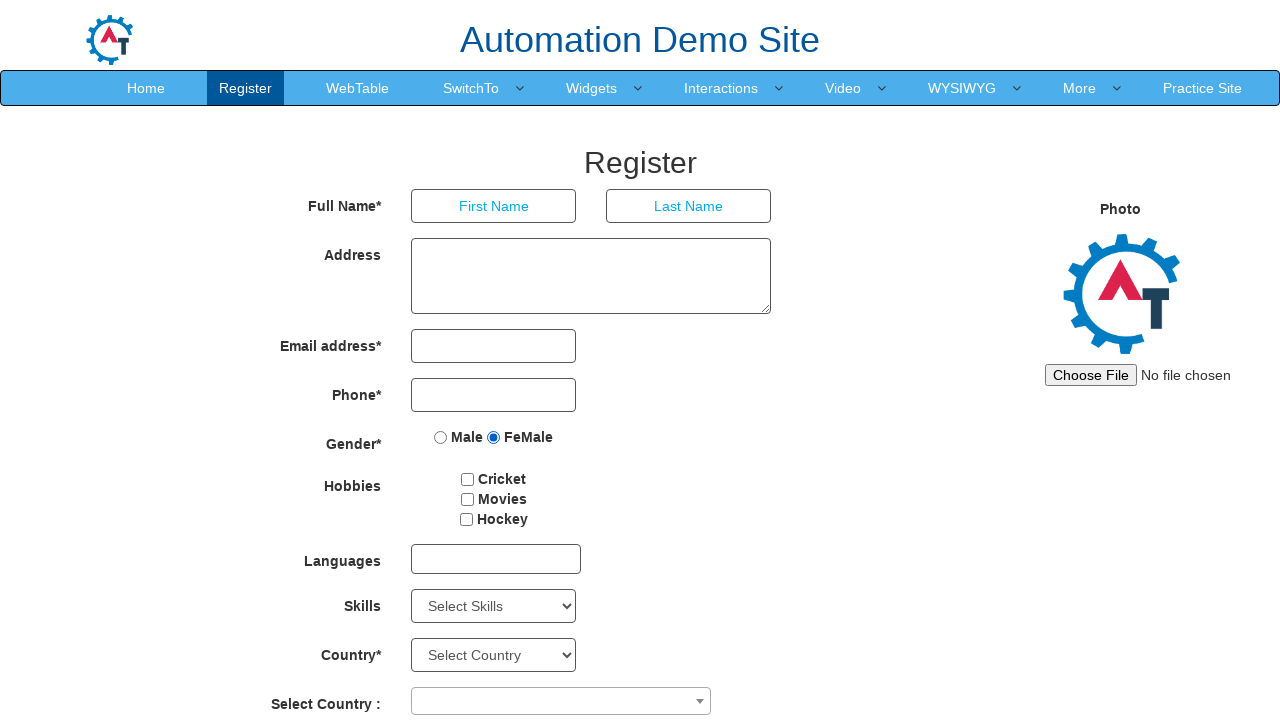

Waited 1 second to observe radio button selection change
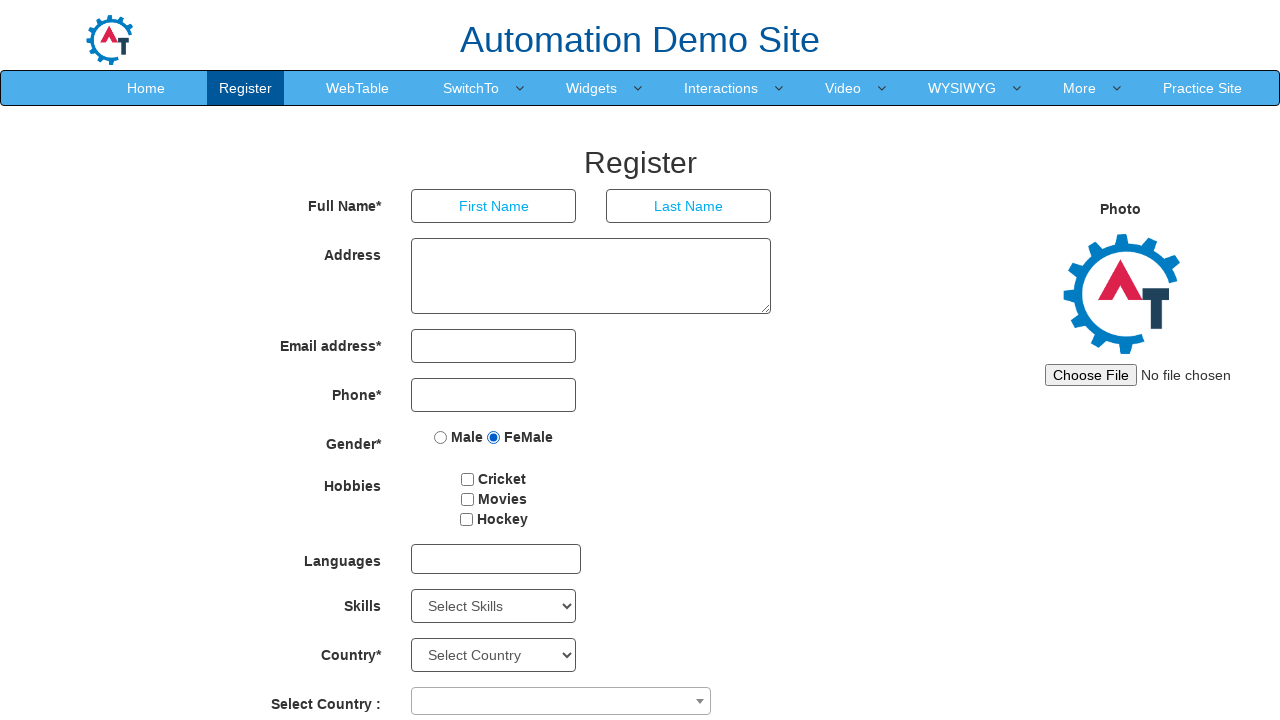

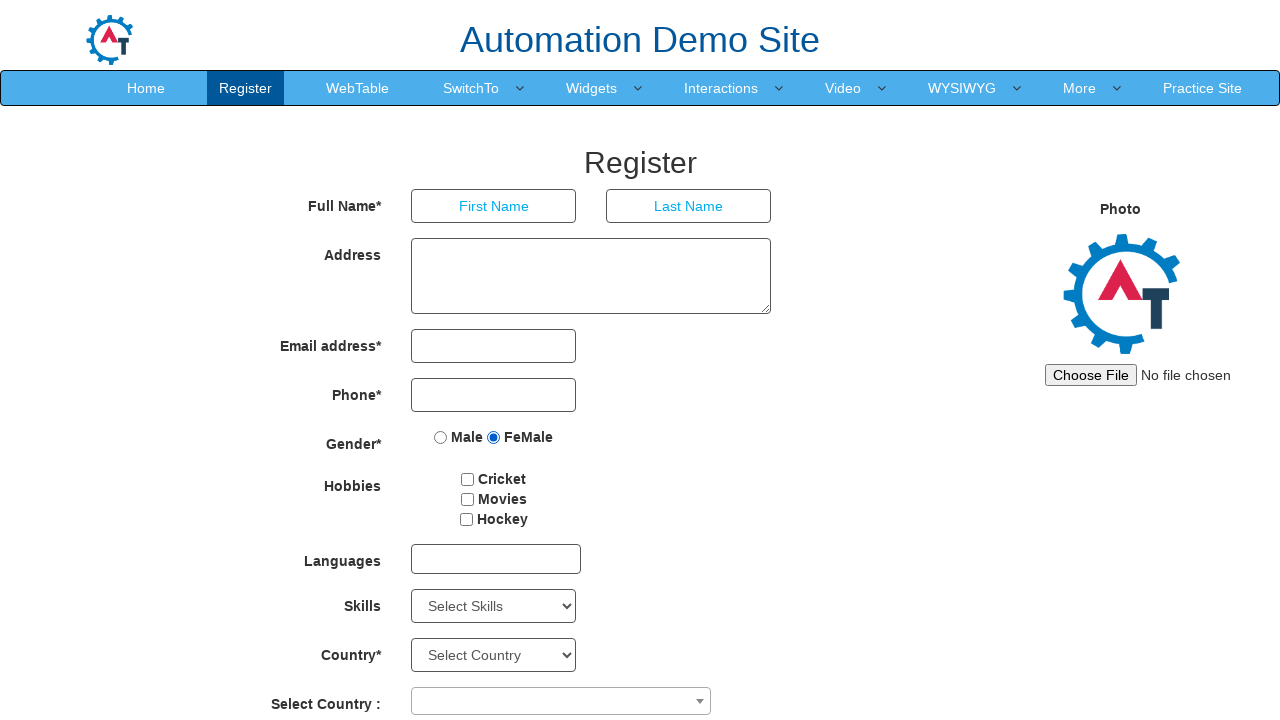